Tests the search functionality on a demo e-commerce site by entering "Flying Ninja" in the search field and clicking the search button to find products.

Starting URL: https://cms.demo.katalon.com/

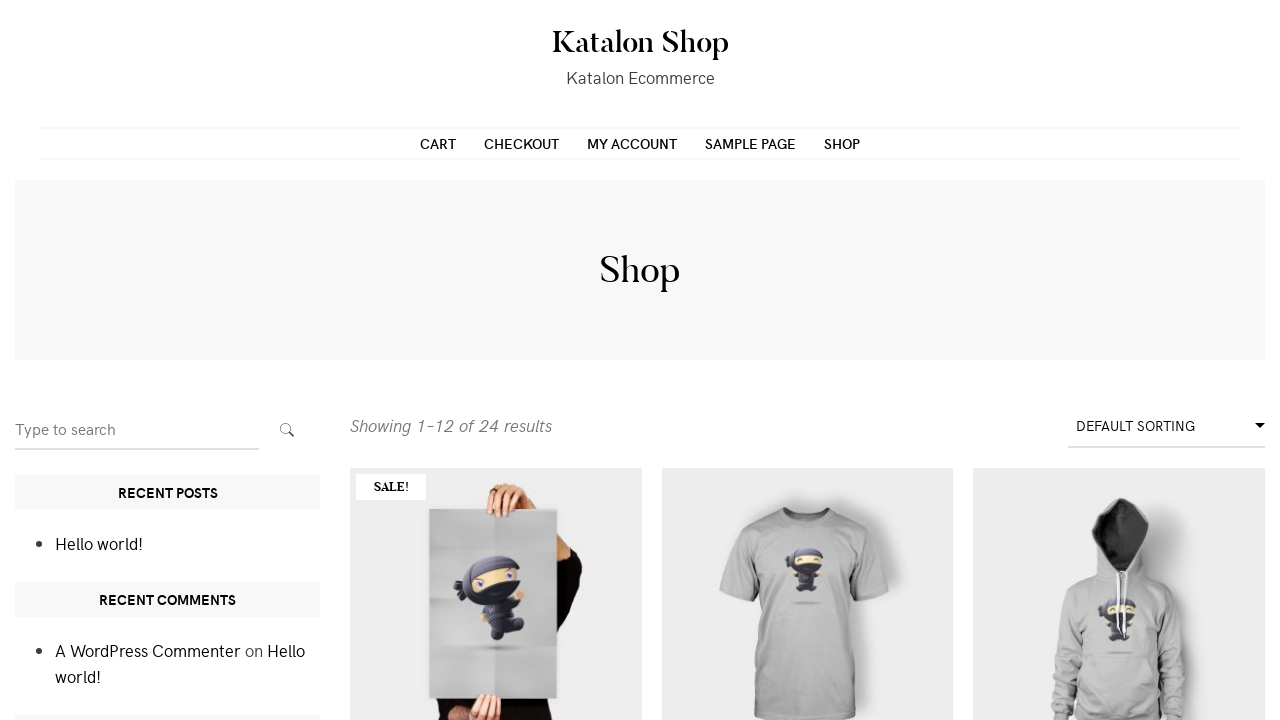

Filled search field with 'Flying Ninja' on input[name='s']
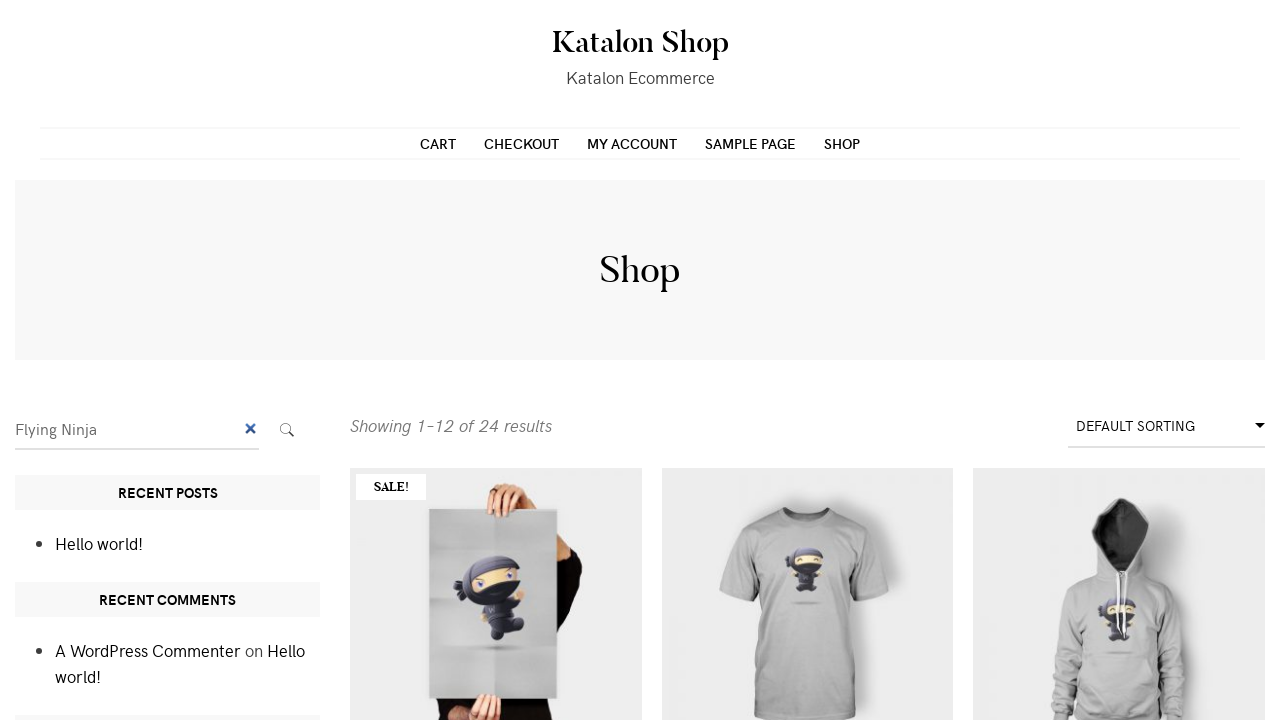

Clicked search submit button at (287, 430) on button.search-submit
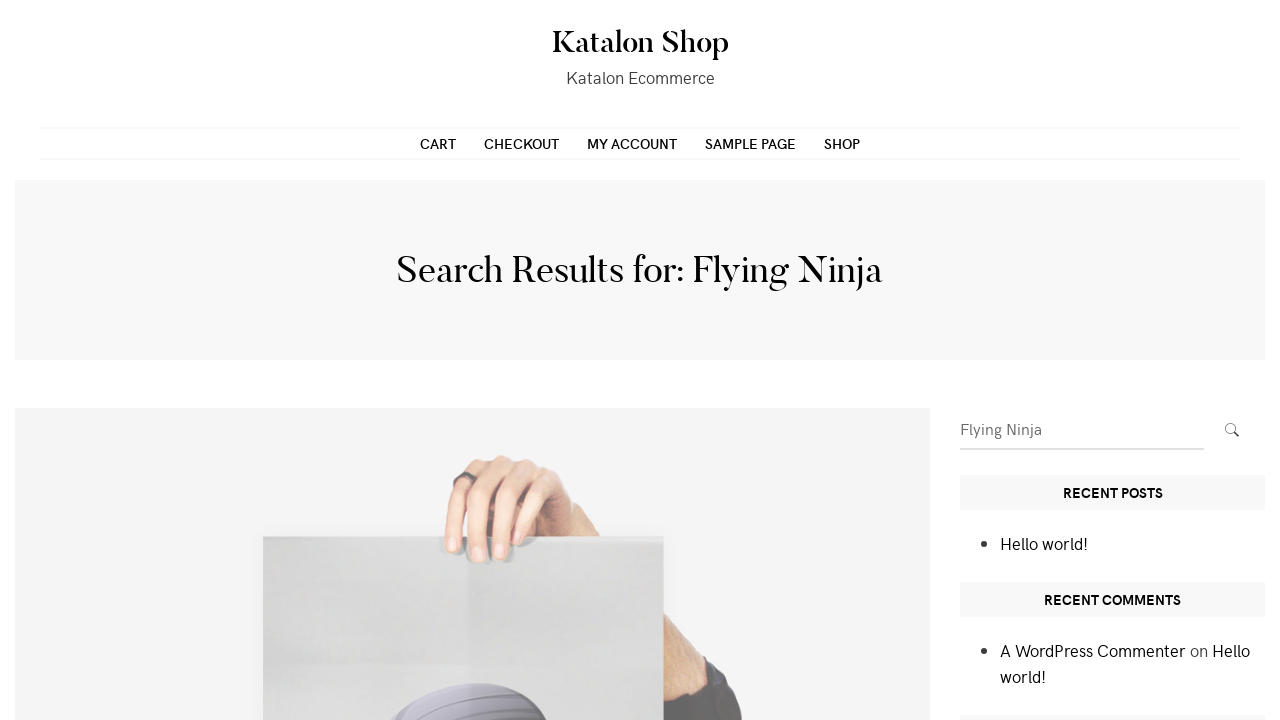

Search results page loaded (networkidle)
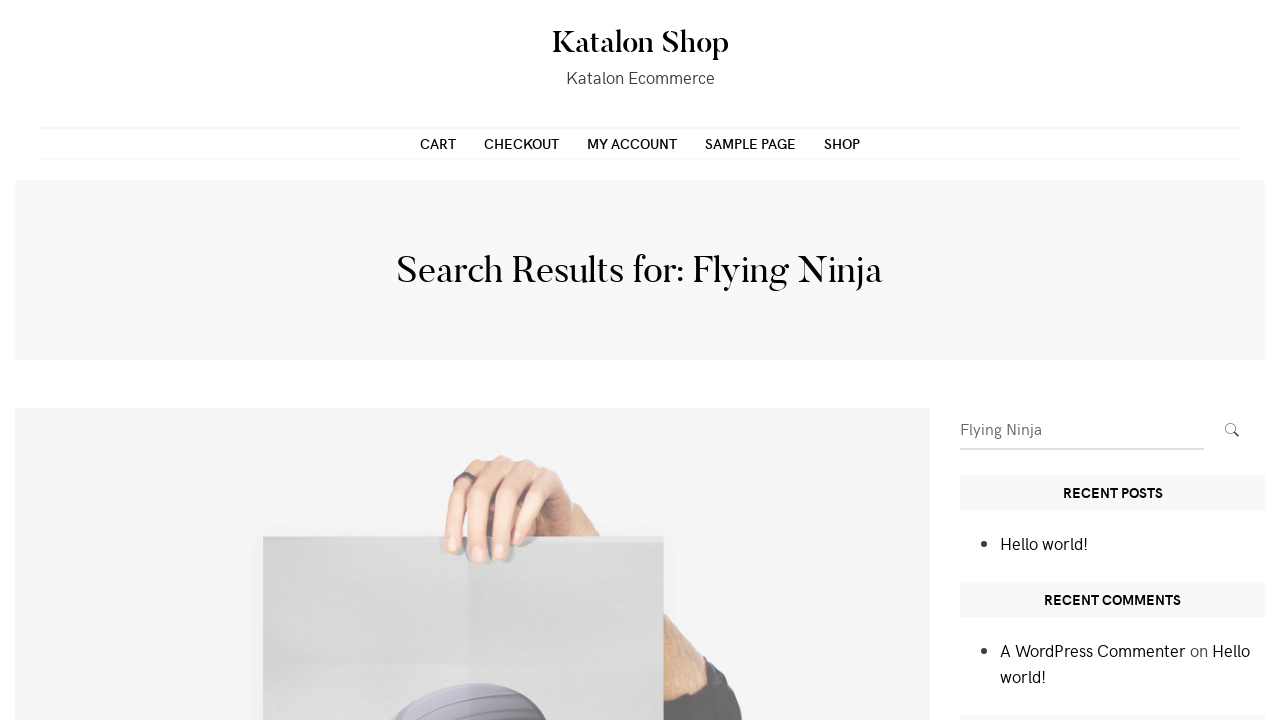

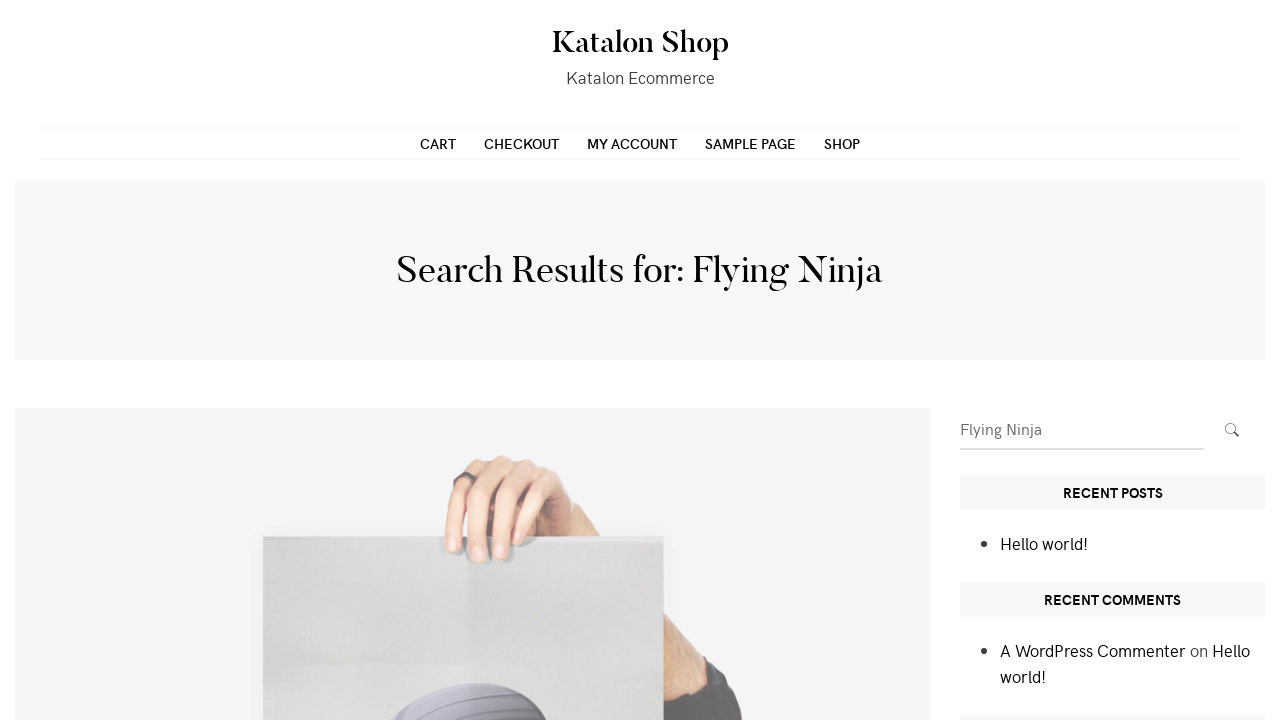